Tests form interaction on SelectorHub's XPath practice page by enabling a viewbox, entering a first name, and filling a last name field using JavaScript execution.

Starting URL: https://selectorshub.com/xpath-practice-page/

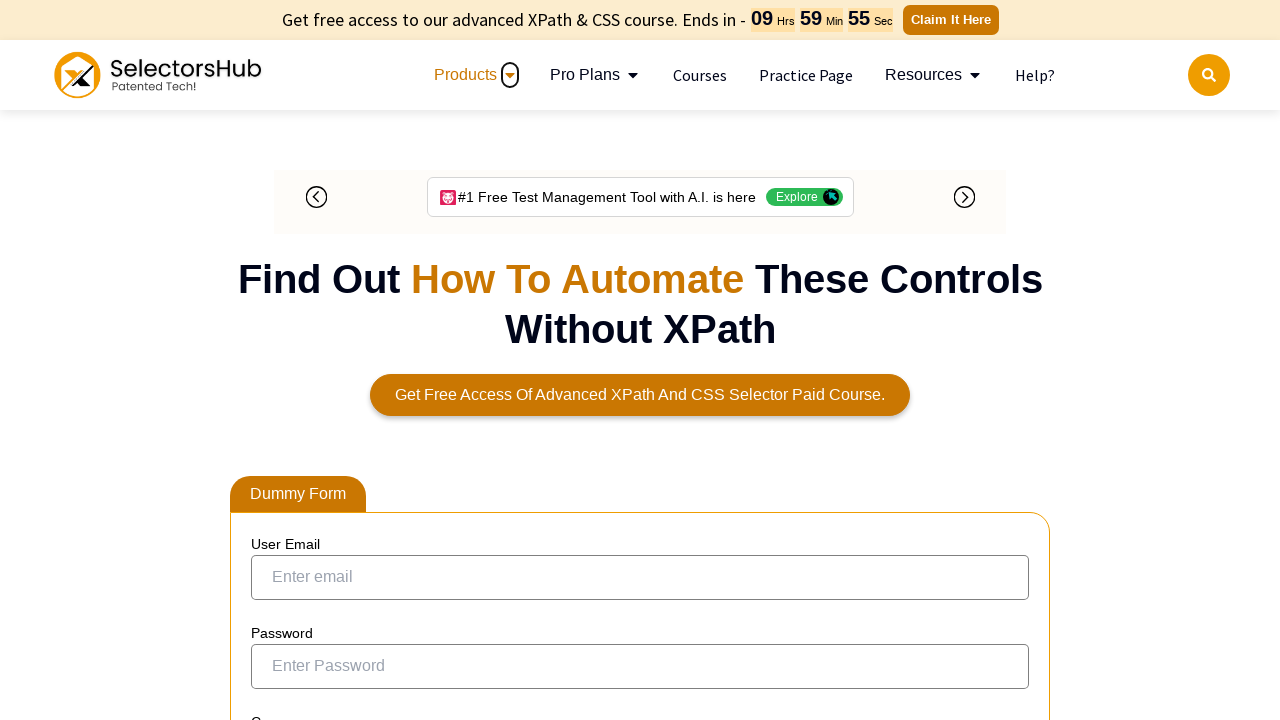

Clicked SVG element to enable the viewbox checkbox at (446, 361) on xpath=//label[normalize-space()='Can you enter name here through automation']//*
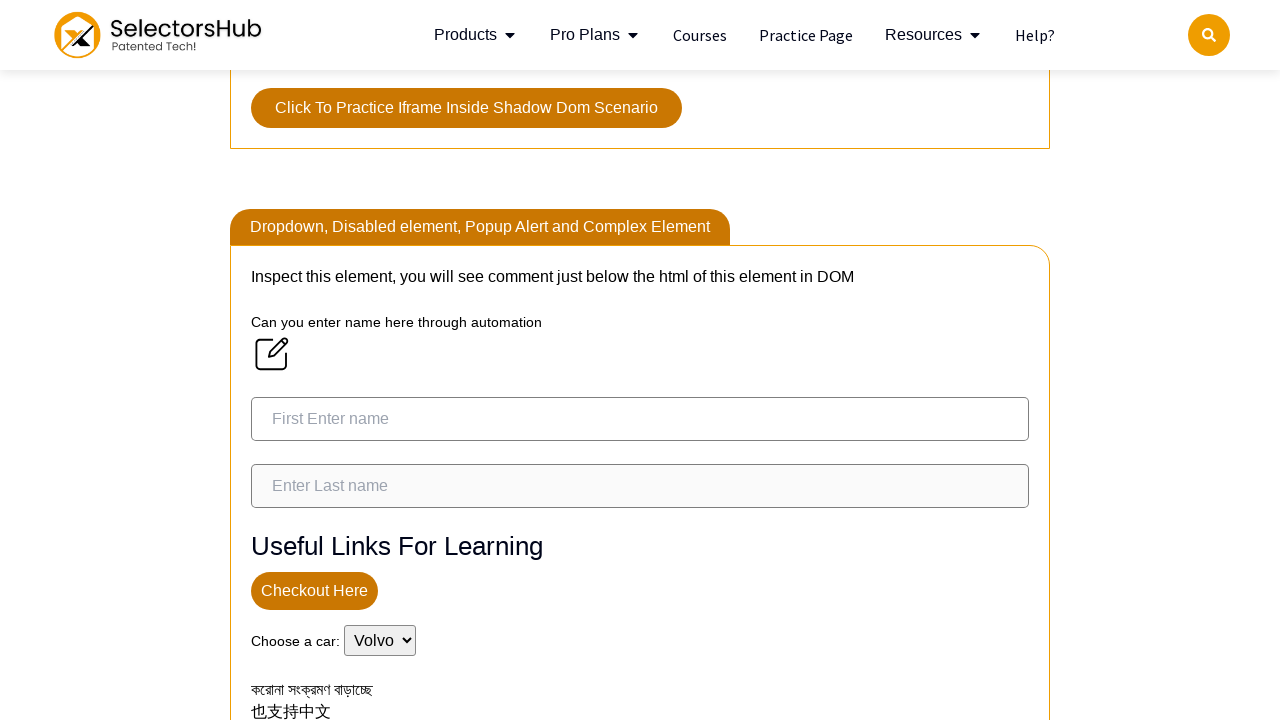

Filled first name field with 'RELEASE' on input[placeholder='First Enter name']
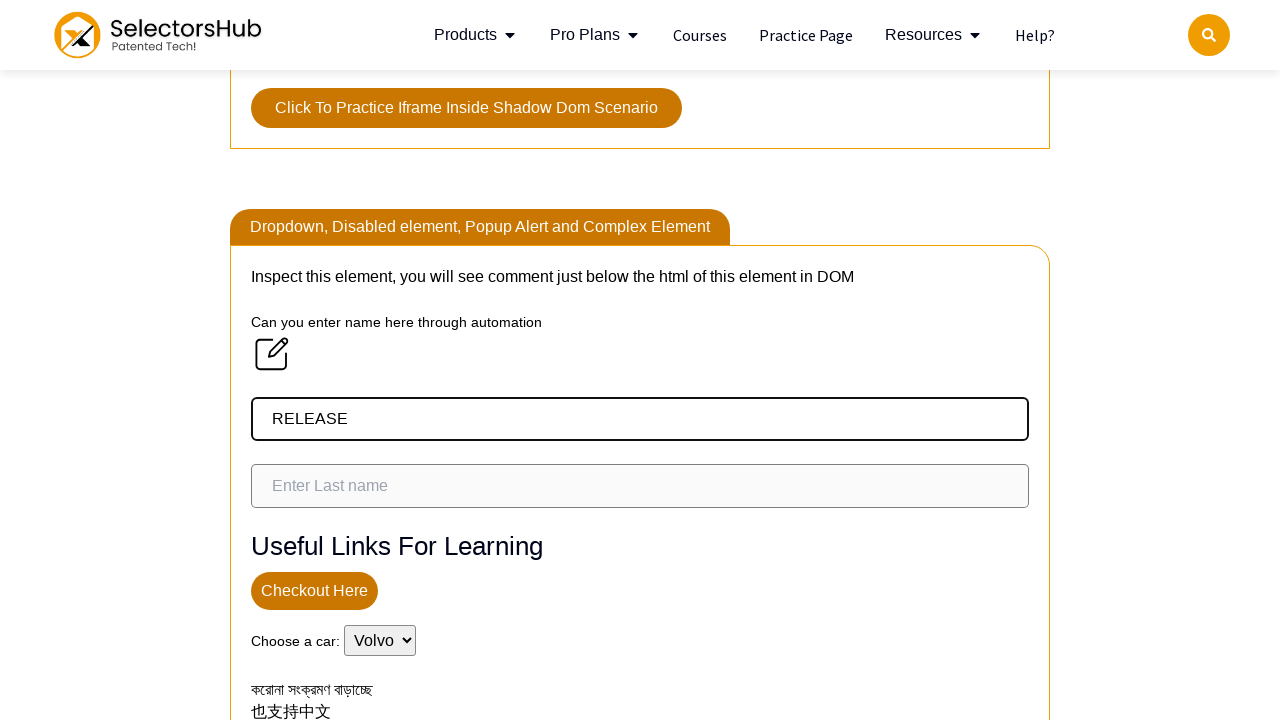

Set last name field to 'ADMINISTRATOR' using JavaScript execution
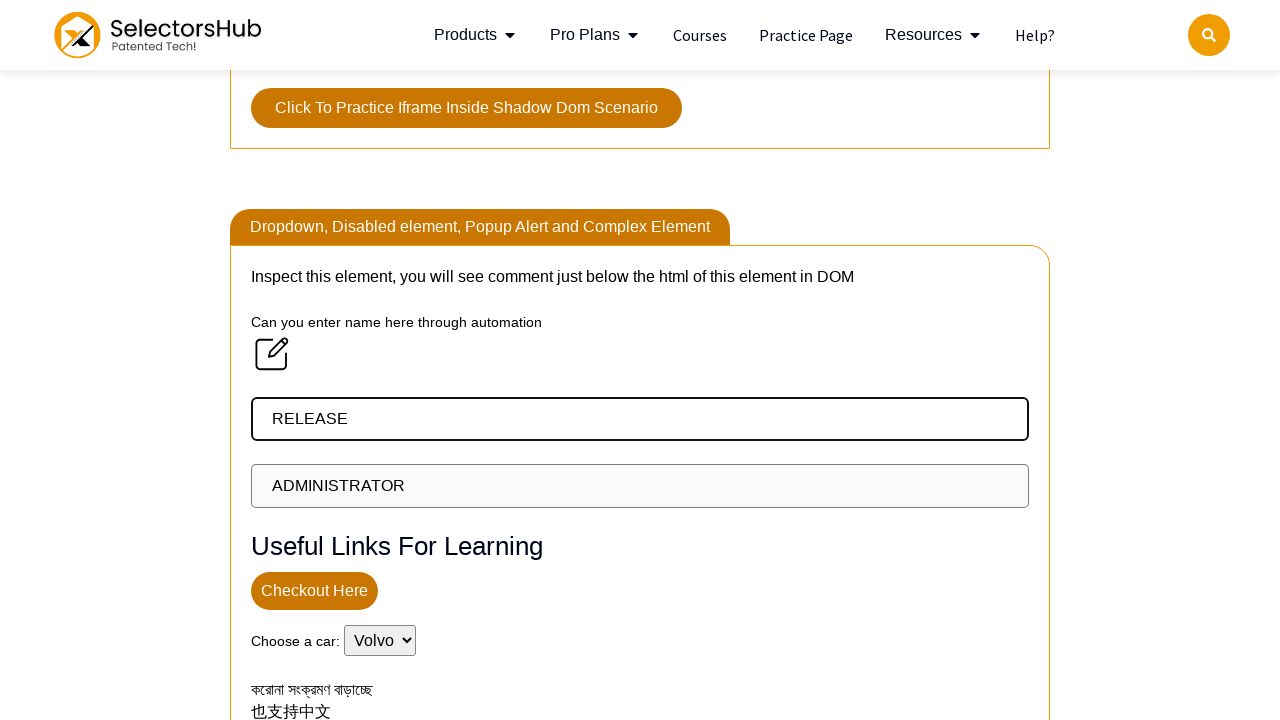

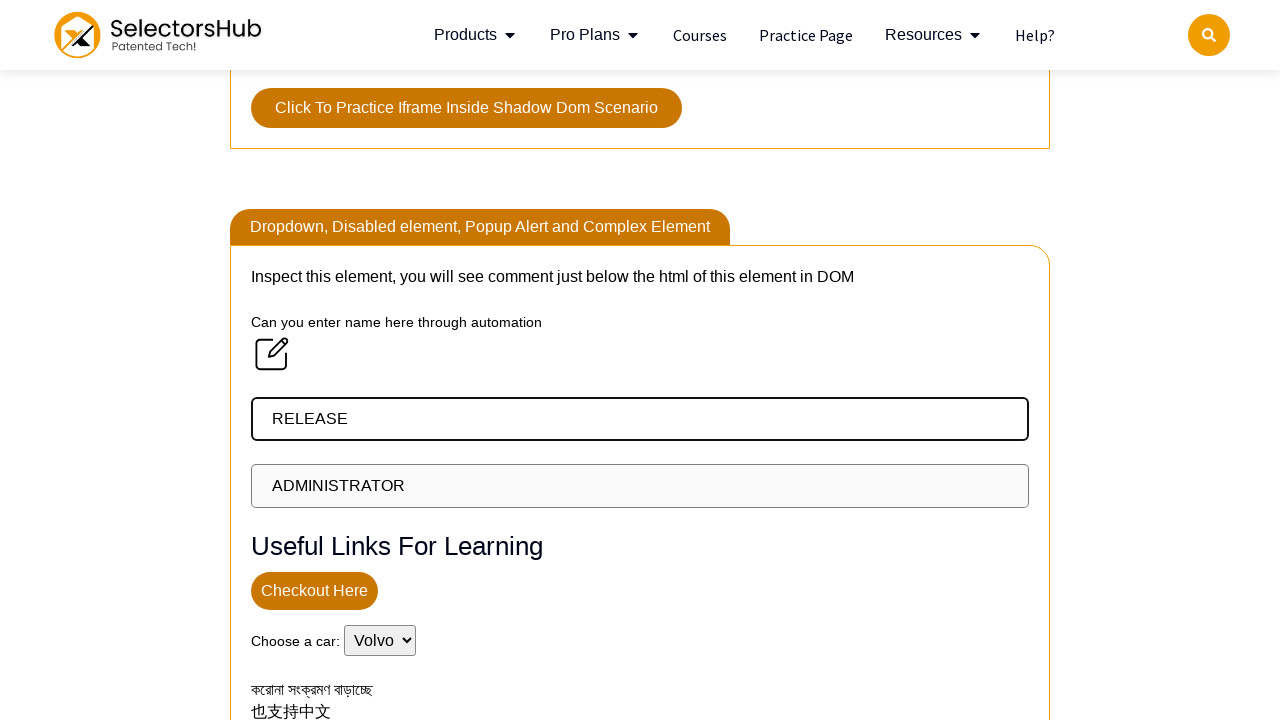